Tests navigation to the Elements section by clicking on the Elements card on the homepage

Starting URL: https://demoqa.com/

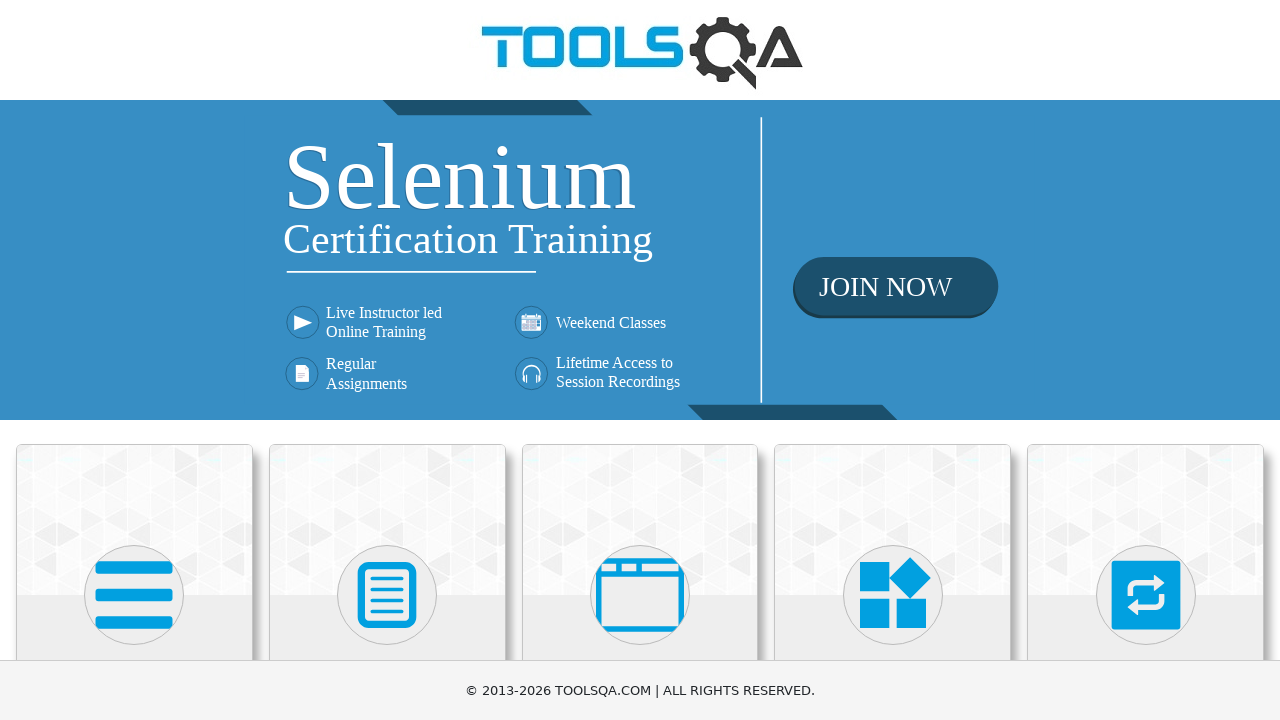

Clicked on the Elements card on the homepage at (134, 360) on .card-body:has-text('Elements')
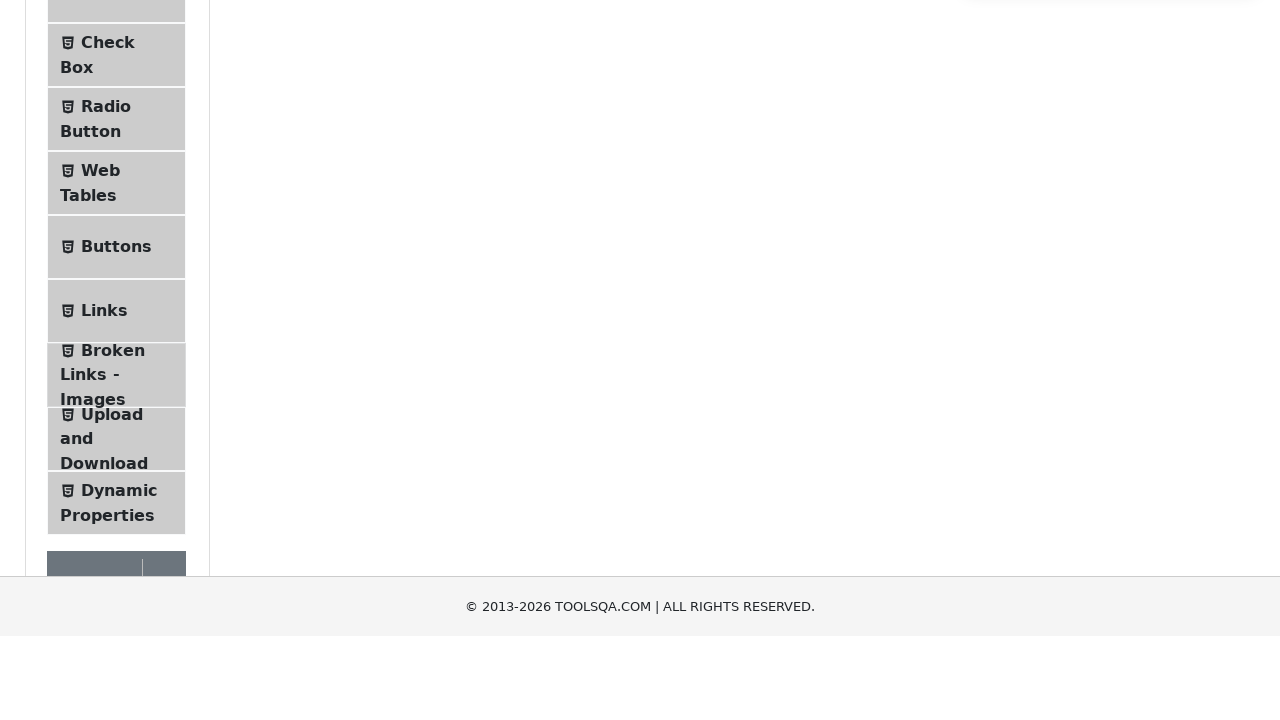

Verified navigation to Elements section at https://demoqa.com/elements
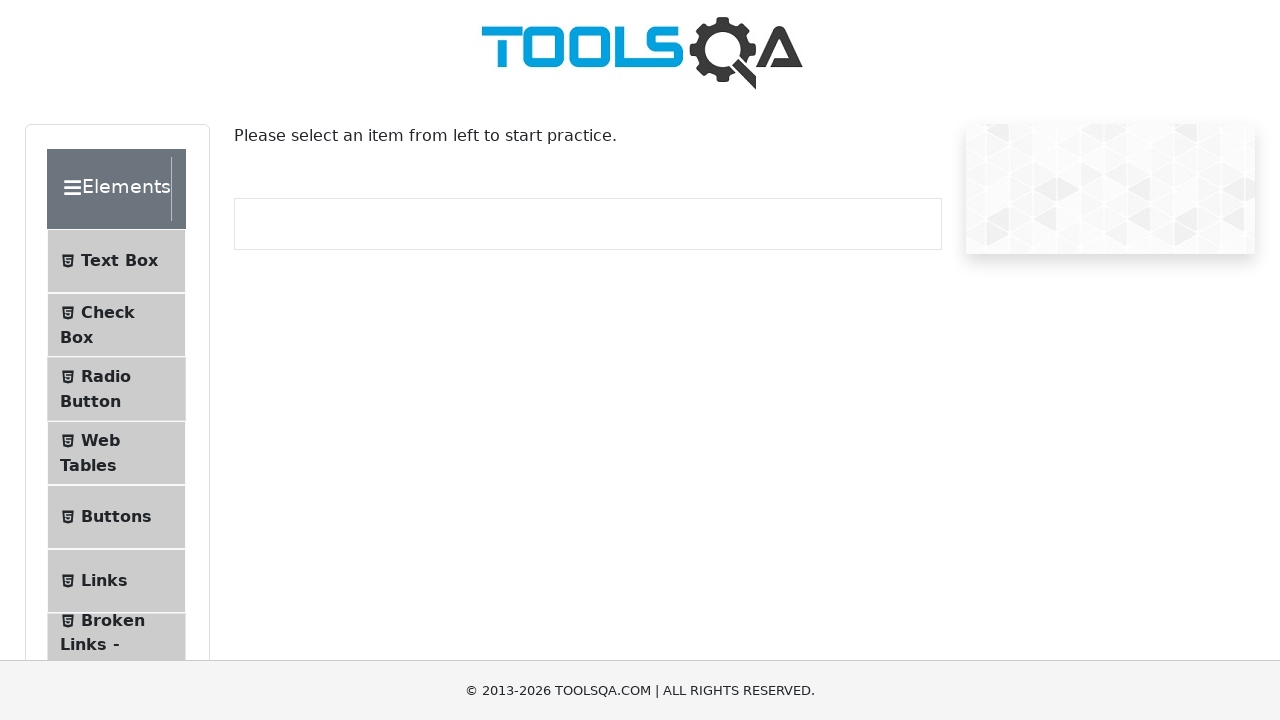

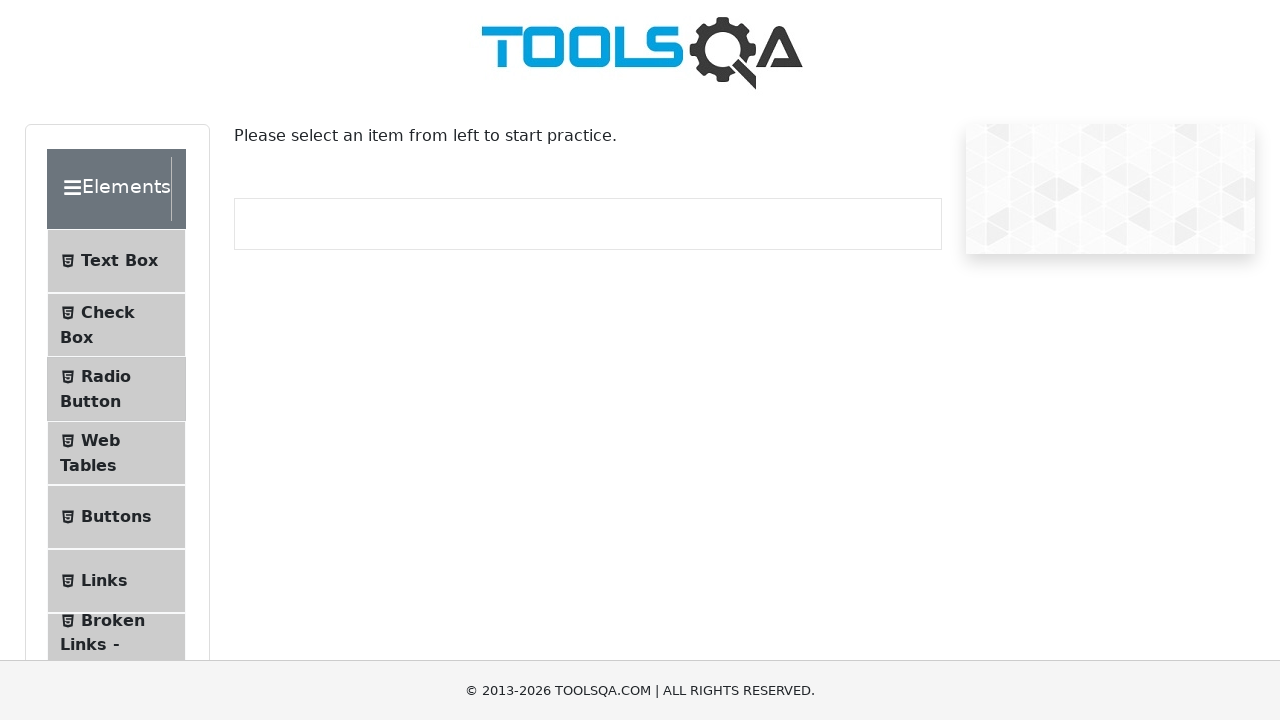